Navigates to Rutgers University news page, waits for news cards to load, then clicks on the first news article link to view its content.

Starting URL: https://www.rutgers.edu/news/all

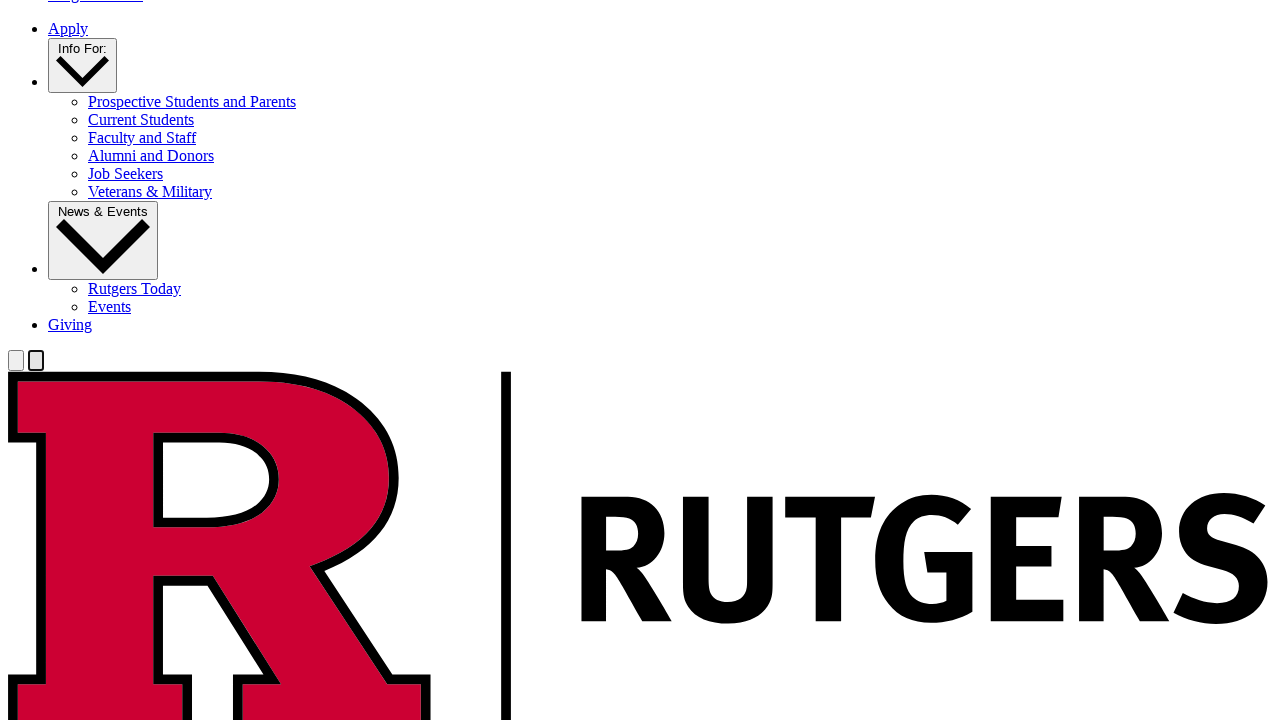

Waited for Rutgers news page to fully load (networkidle)
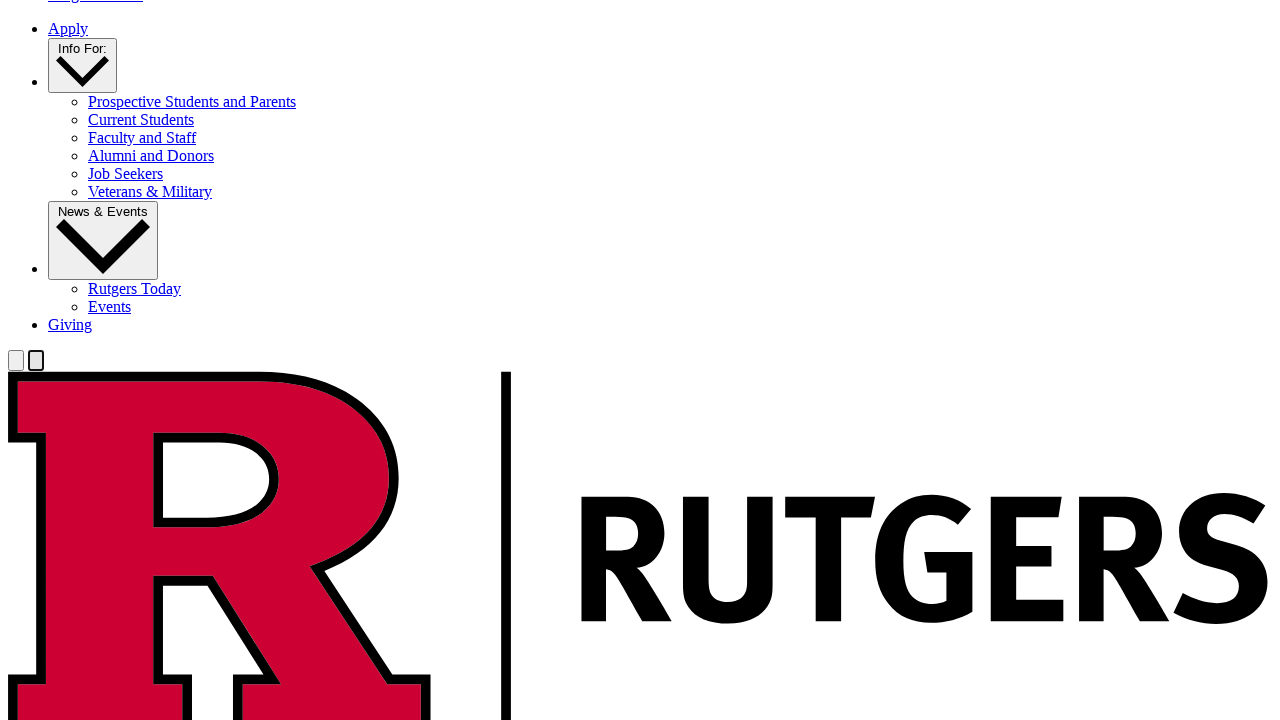

Waited for news card links to become visible
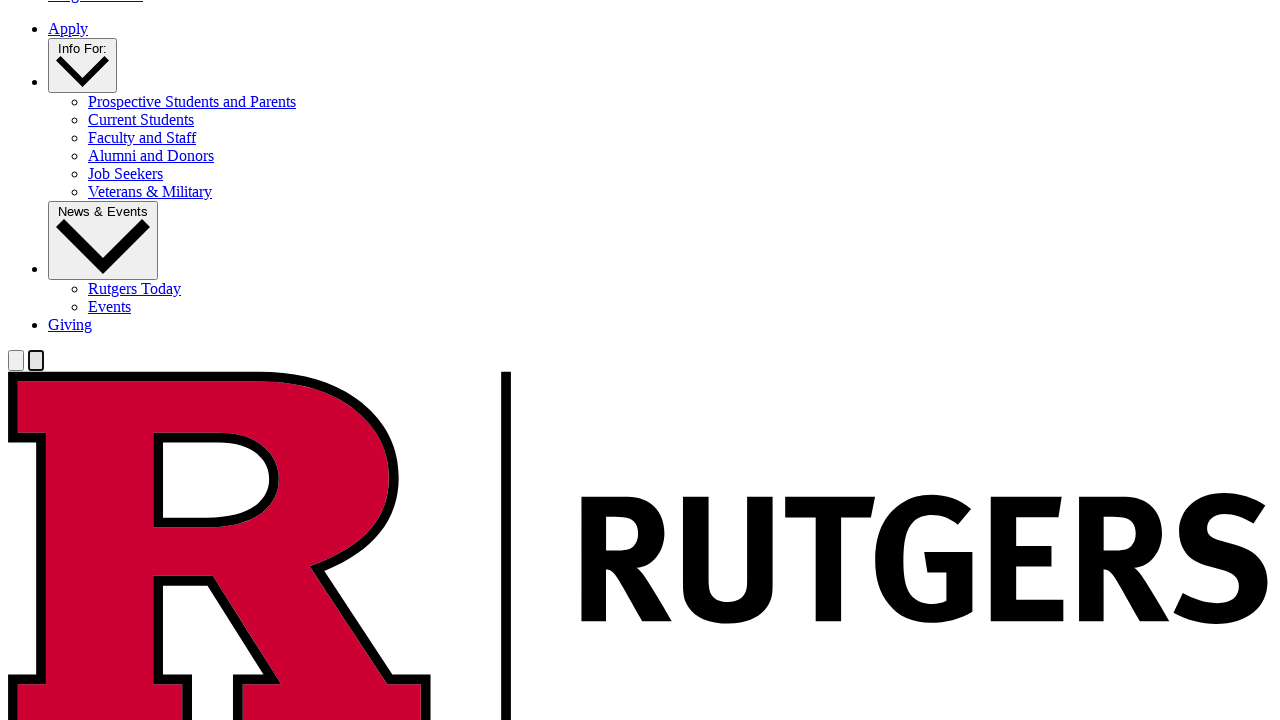

Clicked on the first news article link at (203, 361) on article.cc--news-card h3 > a >> nth=0
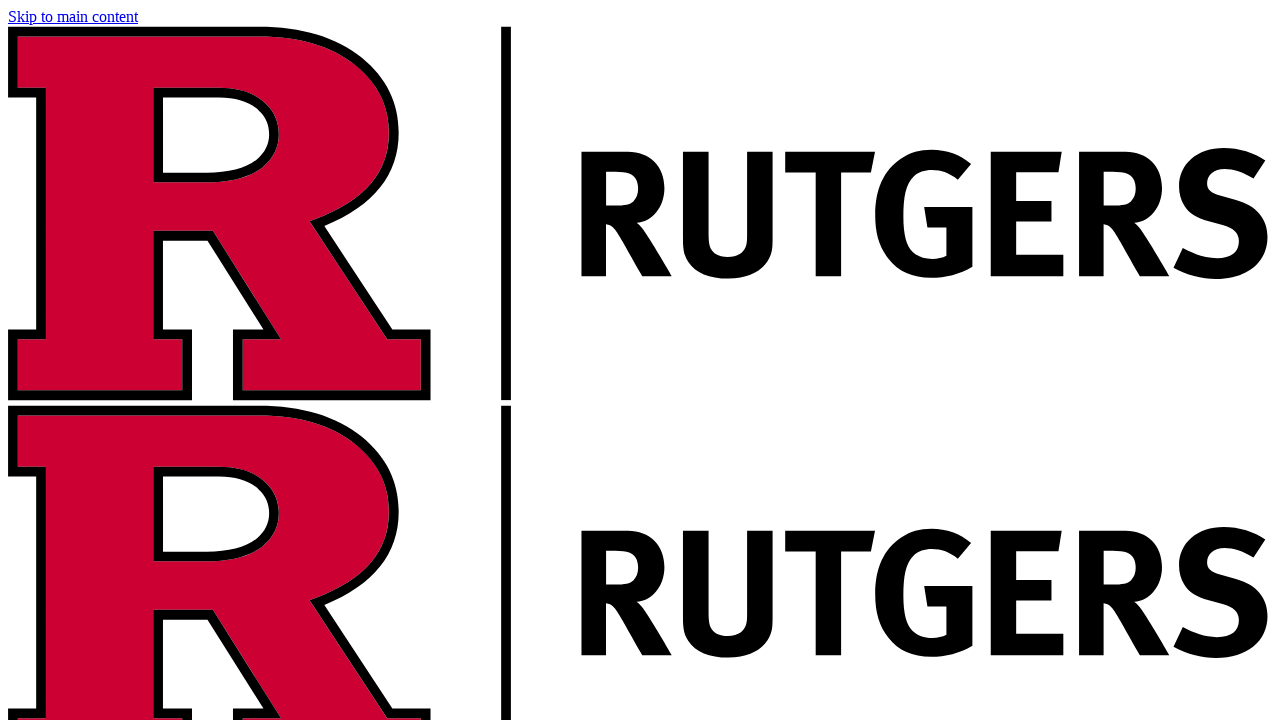

Waited for article page to fully load (networkidle)
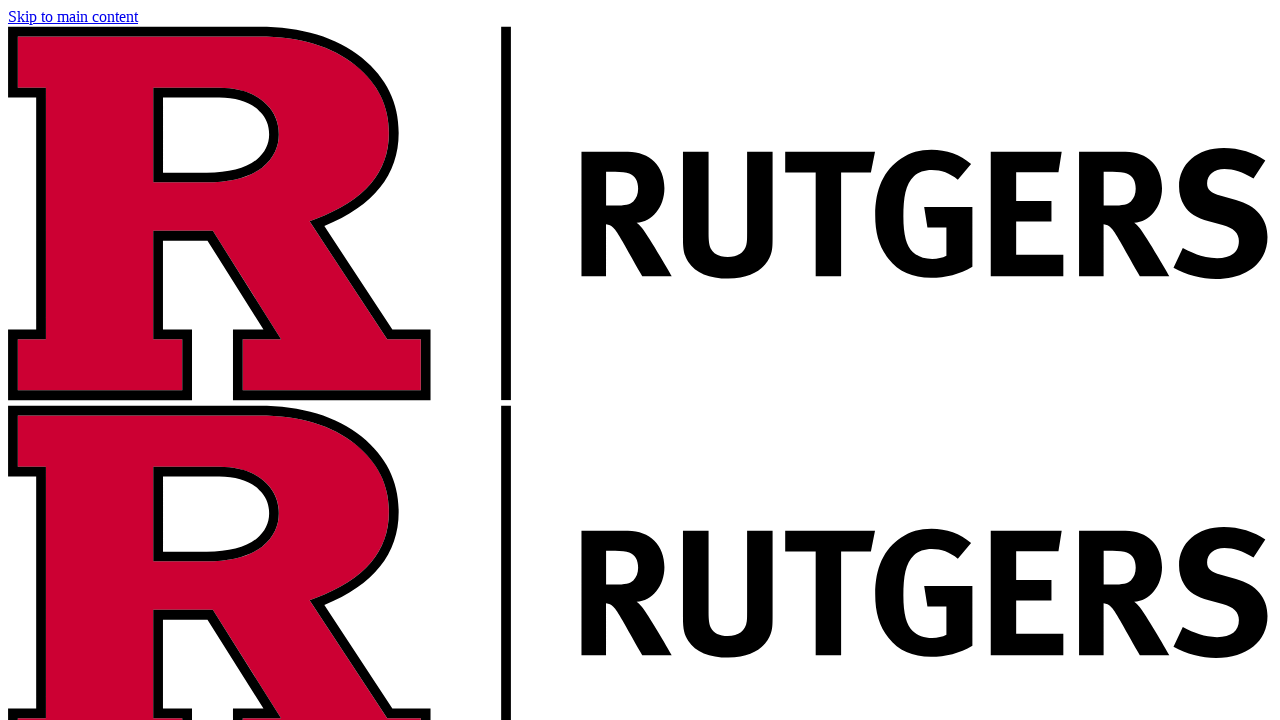

Verified article content is visible on the page
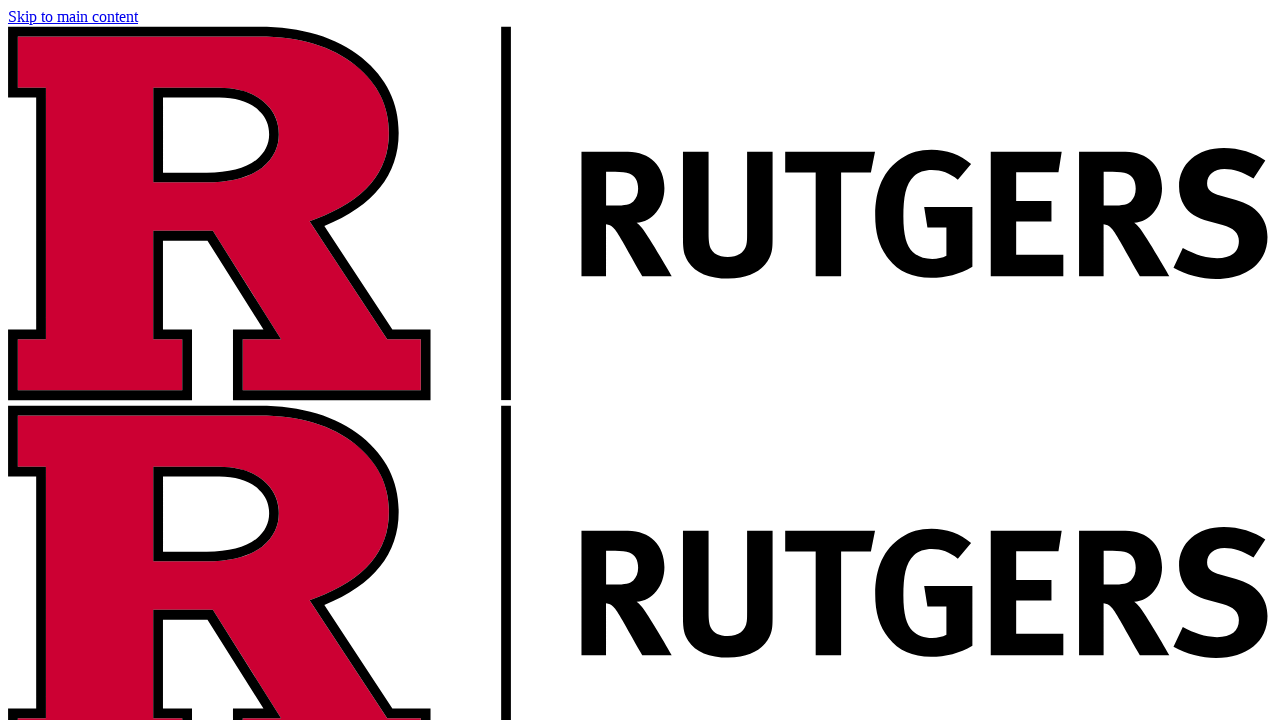

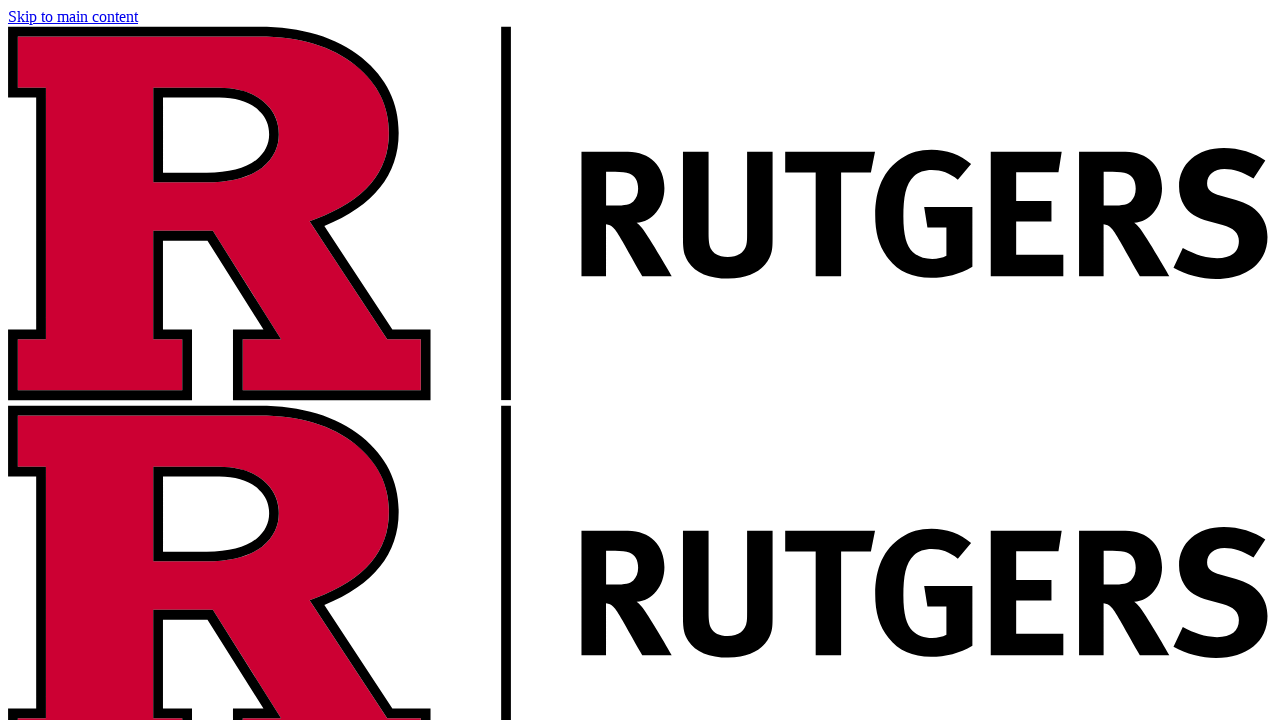